Clicks on the login button on the homepage and verifies the page title

Starting URL: https://www.bewakoof.com/

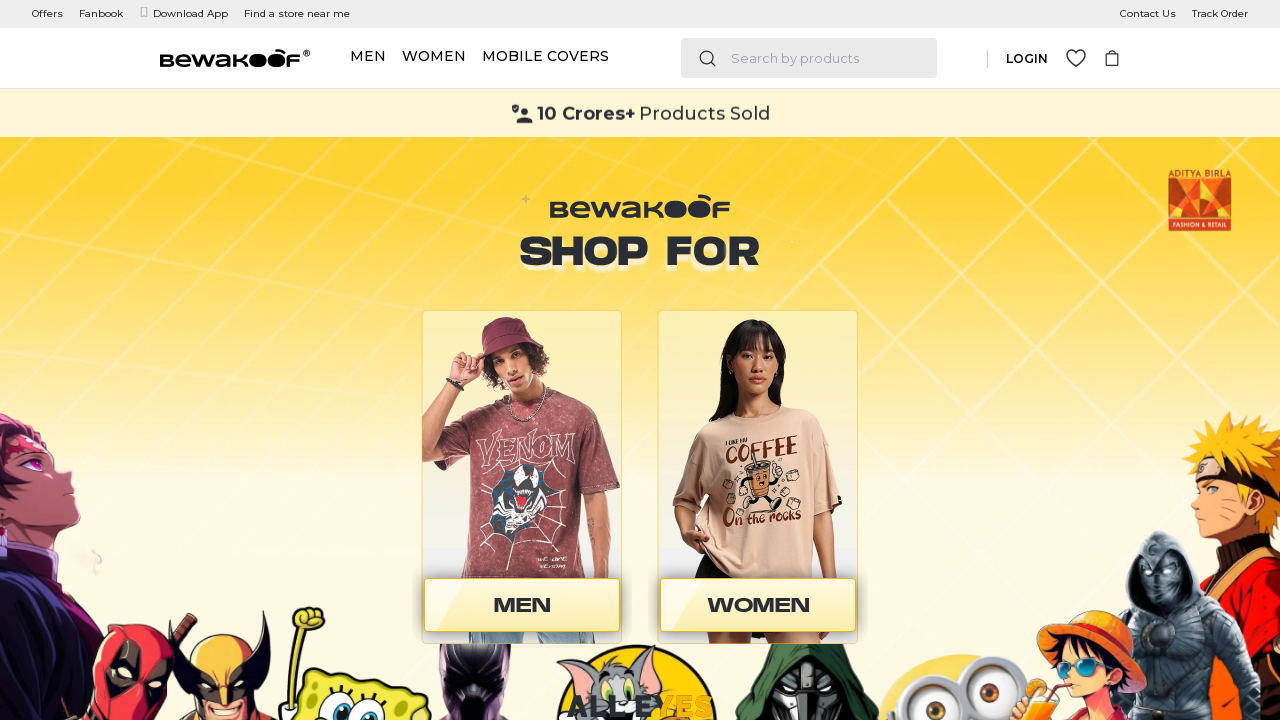

Navigated to Bewakoof.com homepage
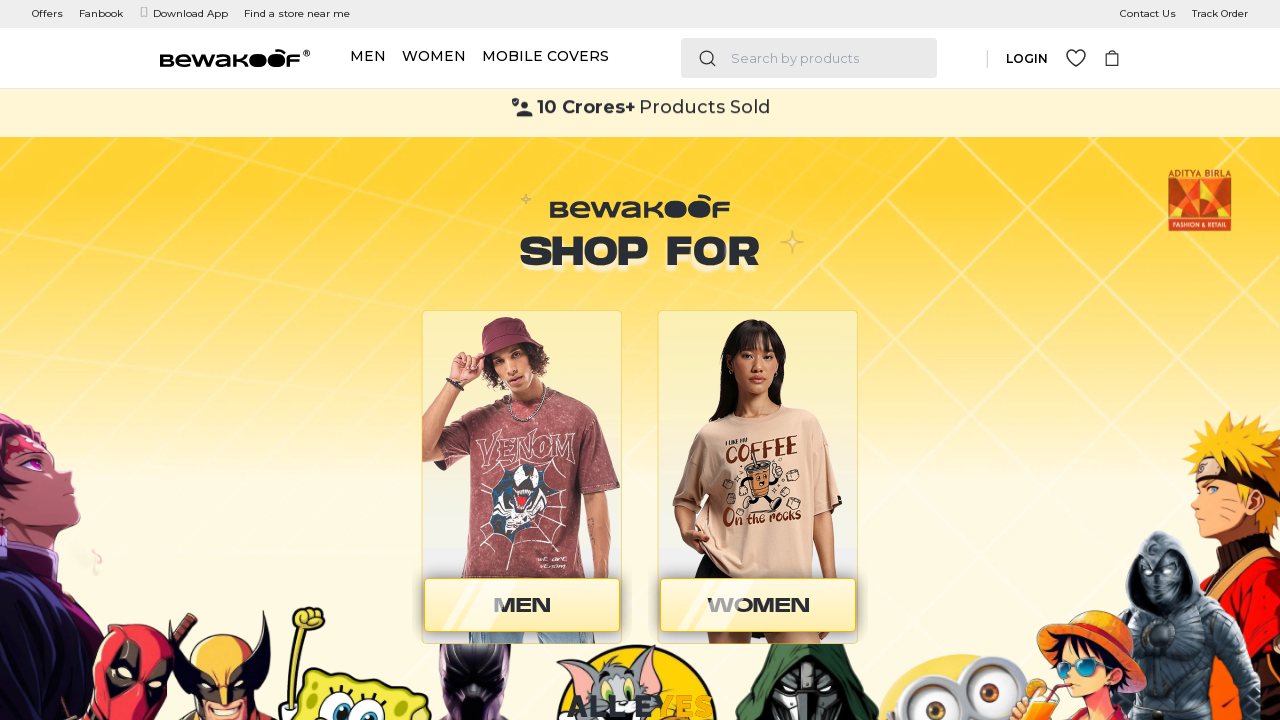

Clicked on the Login button at (1027, 58) on text=Login
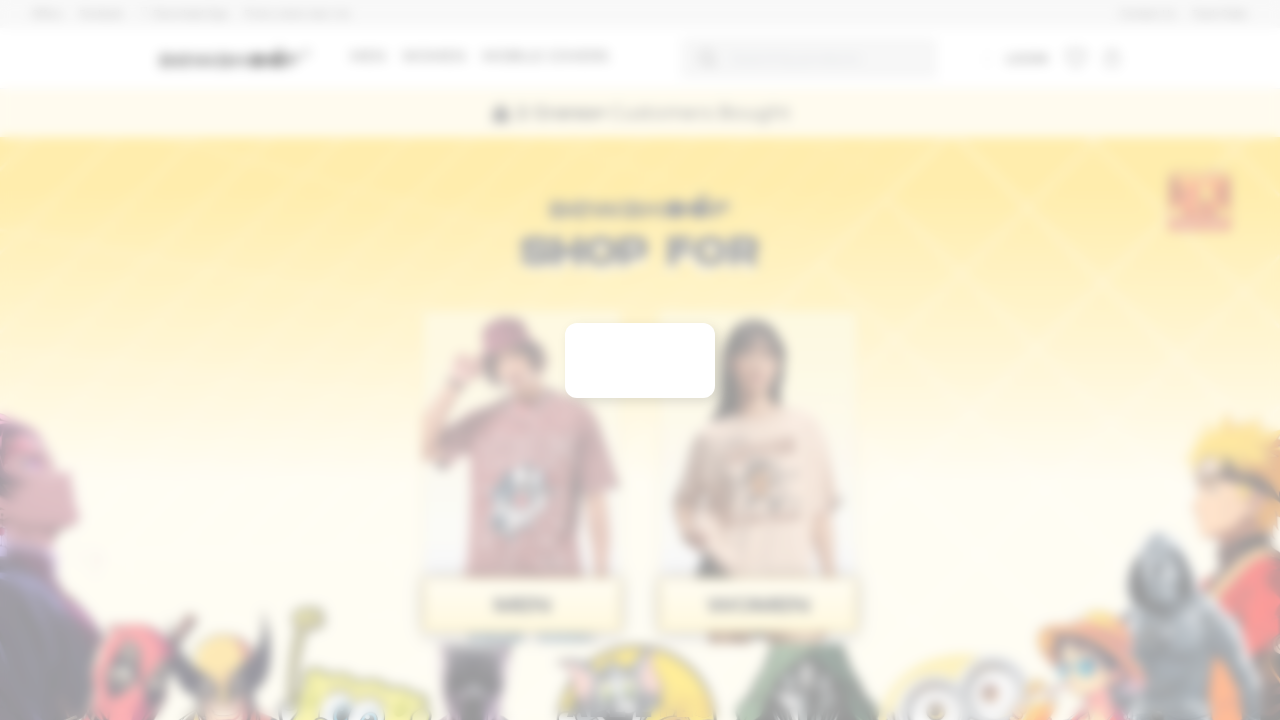

Verified page title matches expected title
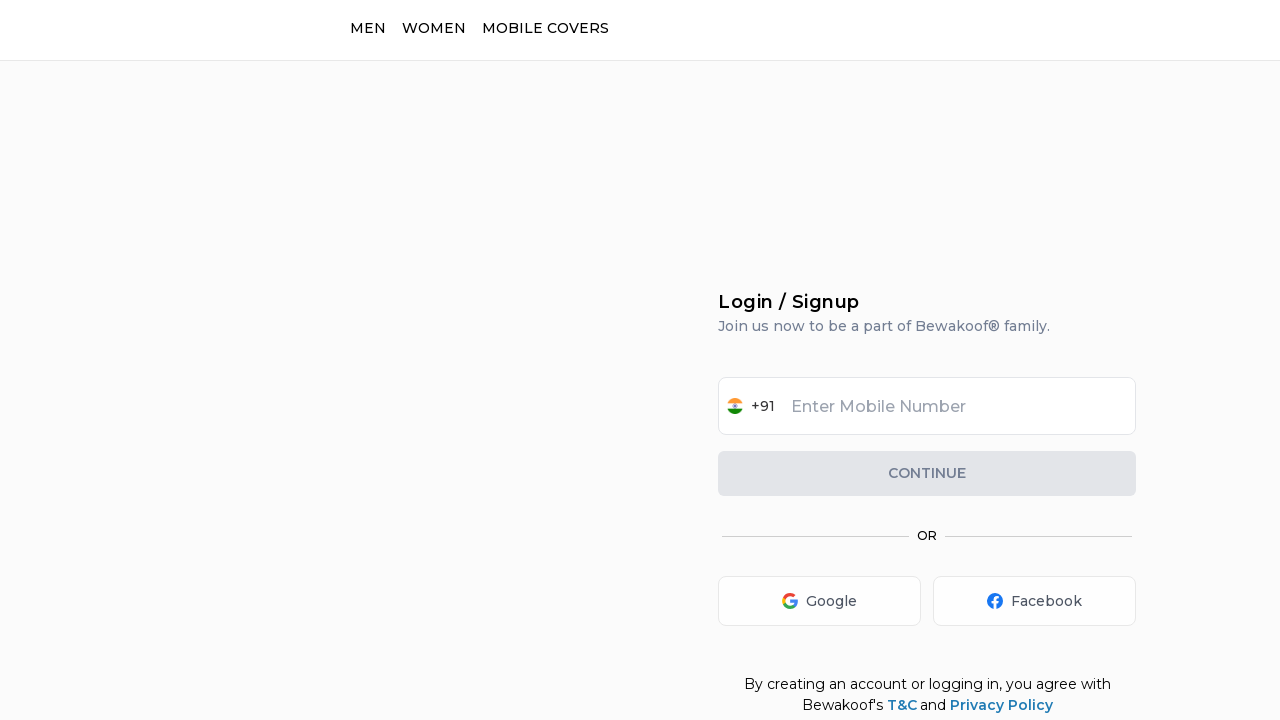

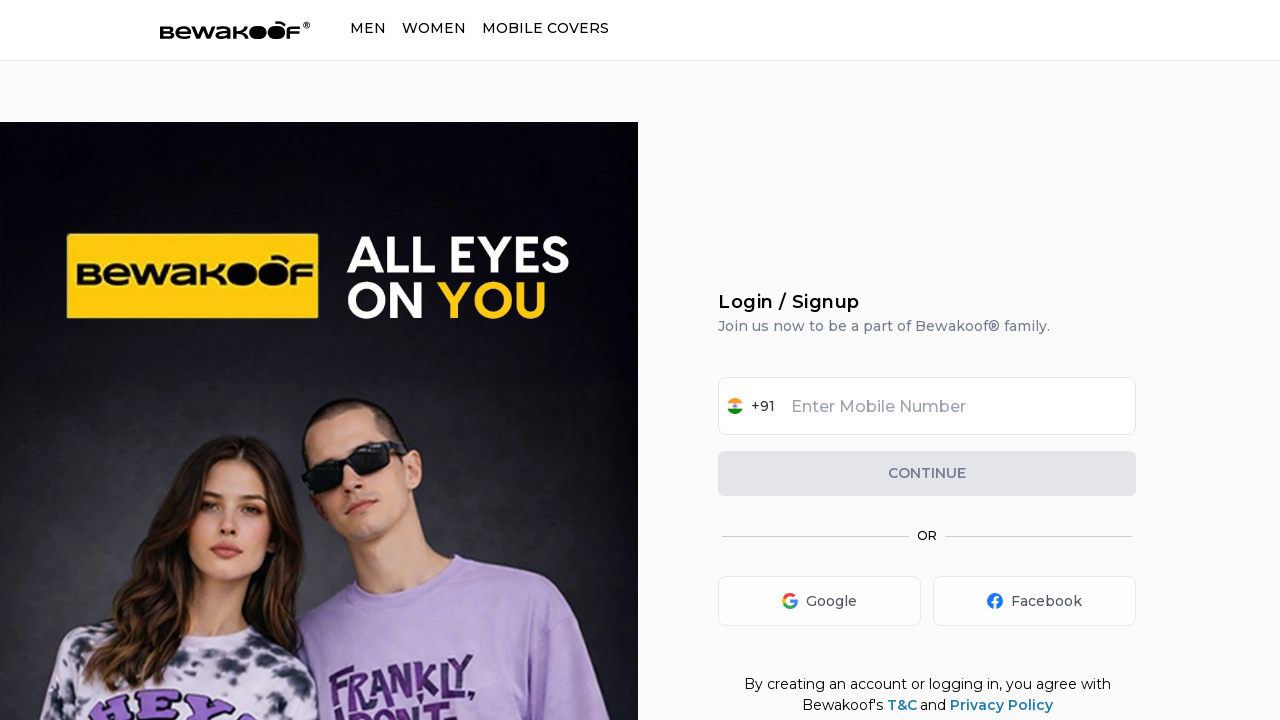